Tests the multi-select functionality on jQuery UI's Selectable demo page by navigating to the demo, switching to the iframe, and selecting multiple items using CTRL+click

Starting URL: https://jqueryui.com/

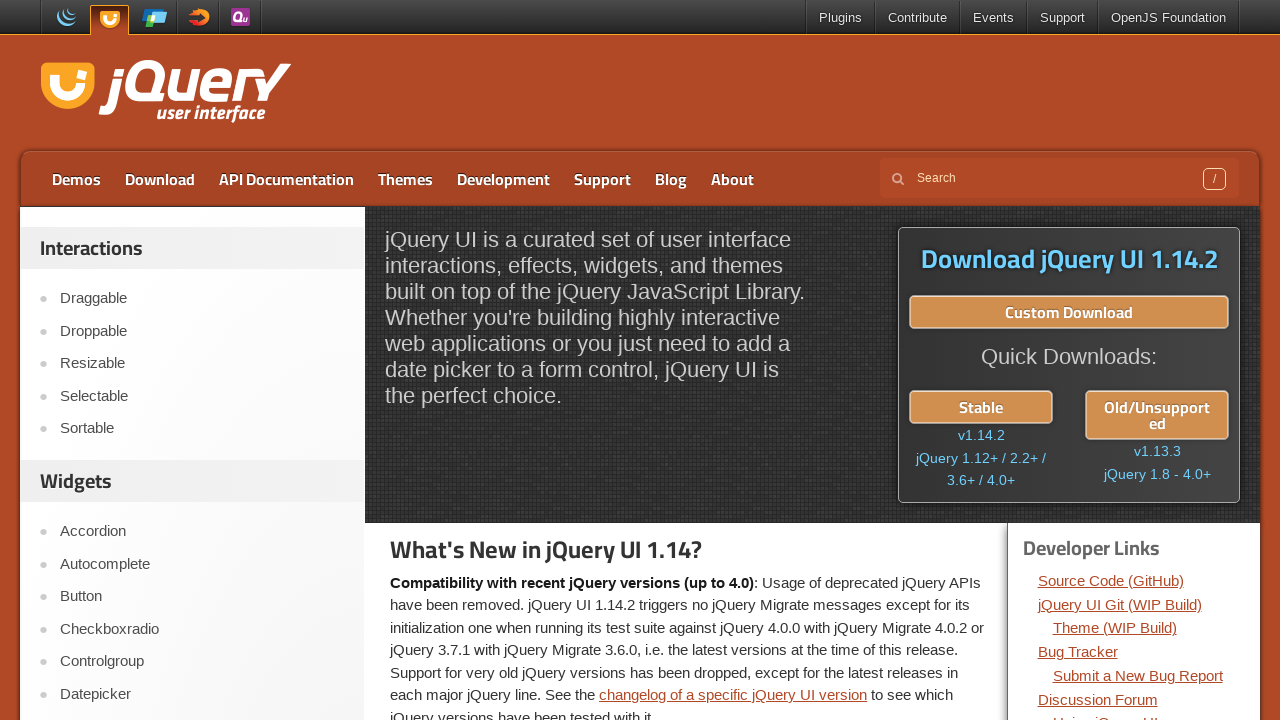

Clicked on 'Selectable' link to navigate to the demo at (202, 396) on text=Selectable
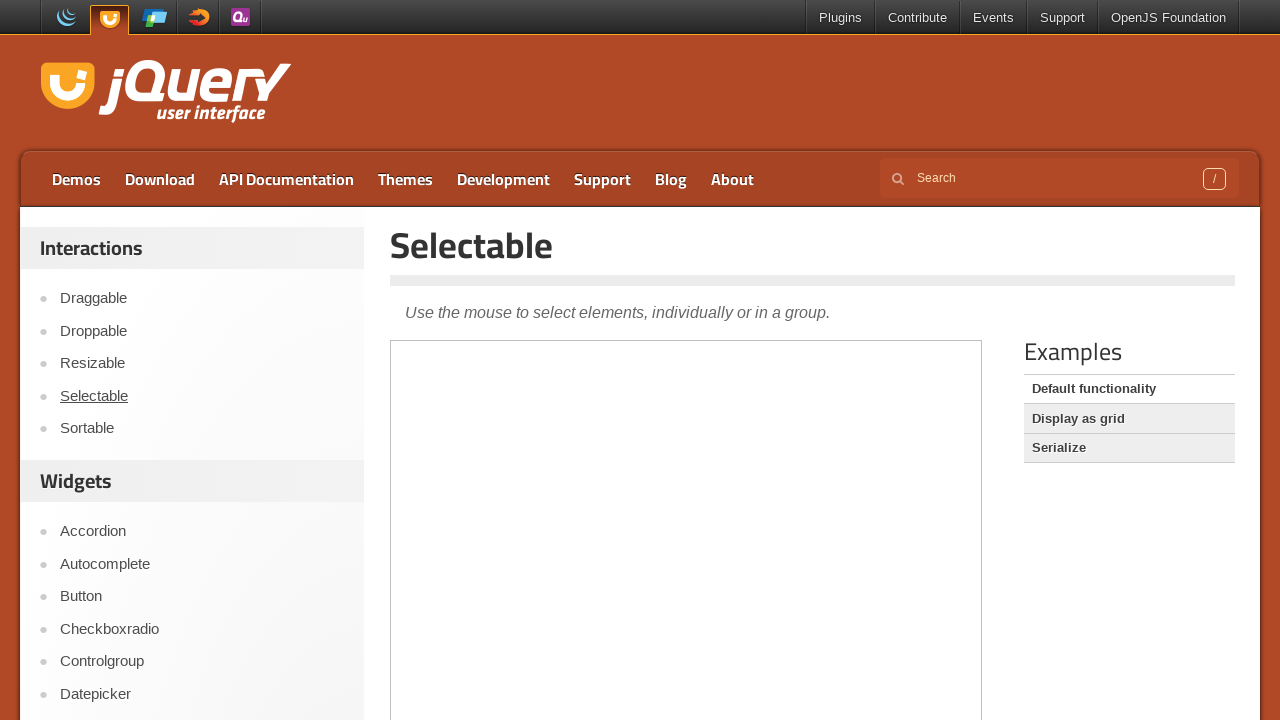

Waited for Item 1 to appear in the demo iframe
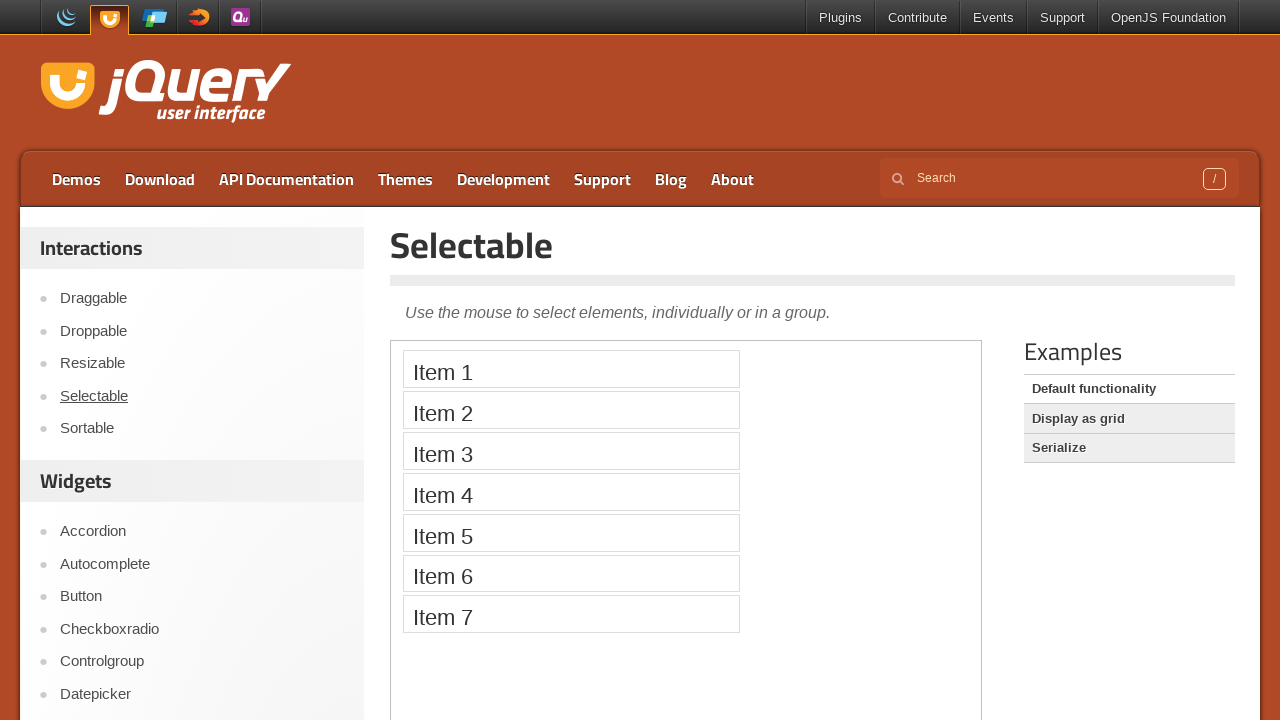

Located the demo iframe
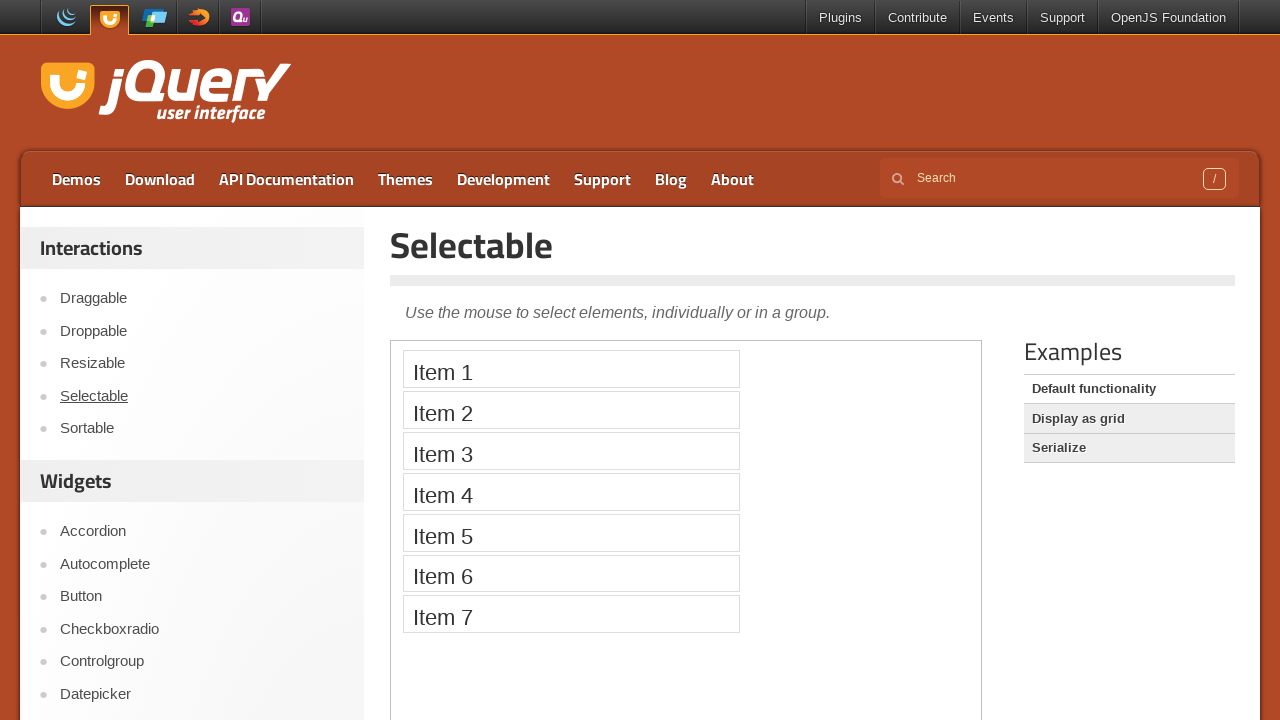

CTRL+clicked on Item 1 to start selection at (571, 369) on iframe.demo-frame >> internal:control=enter-frame >> xpath=//*[text()='Item 1']
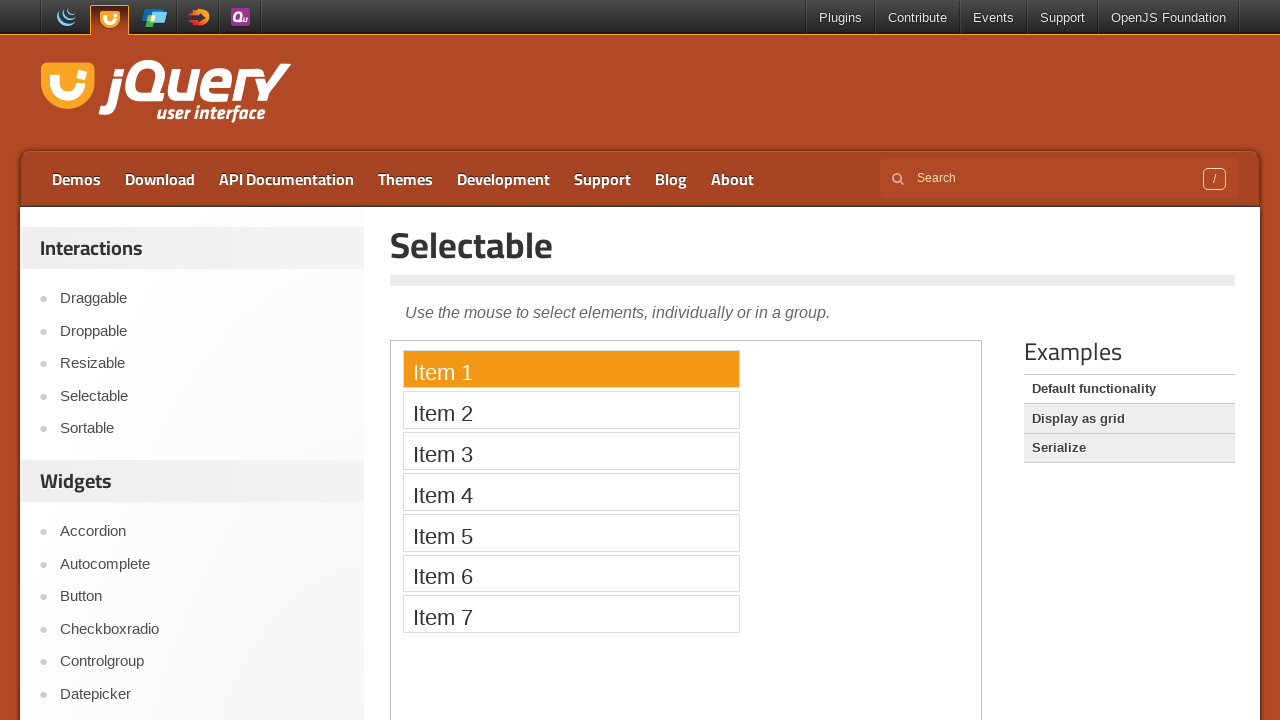

CTRL+clicked on Item 2 to add to multi-select at (571, 410) on iframe.demo-frame >> internal:control=enter-frame >> xpath=//*[text()='Item 2']
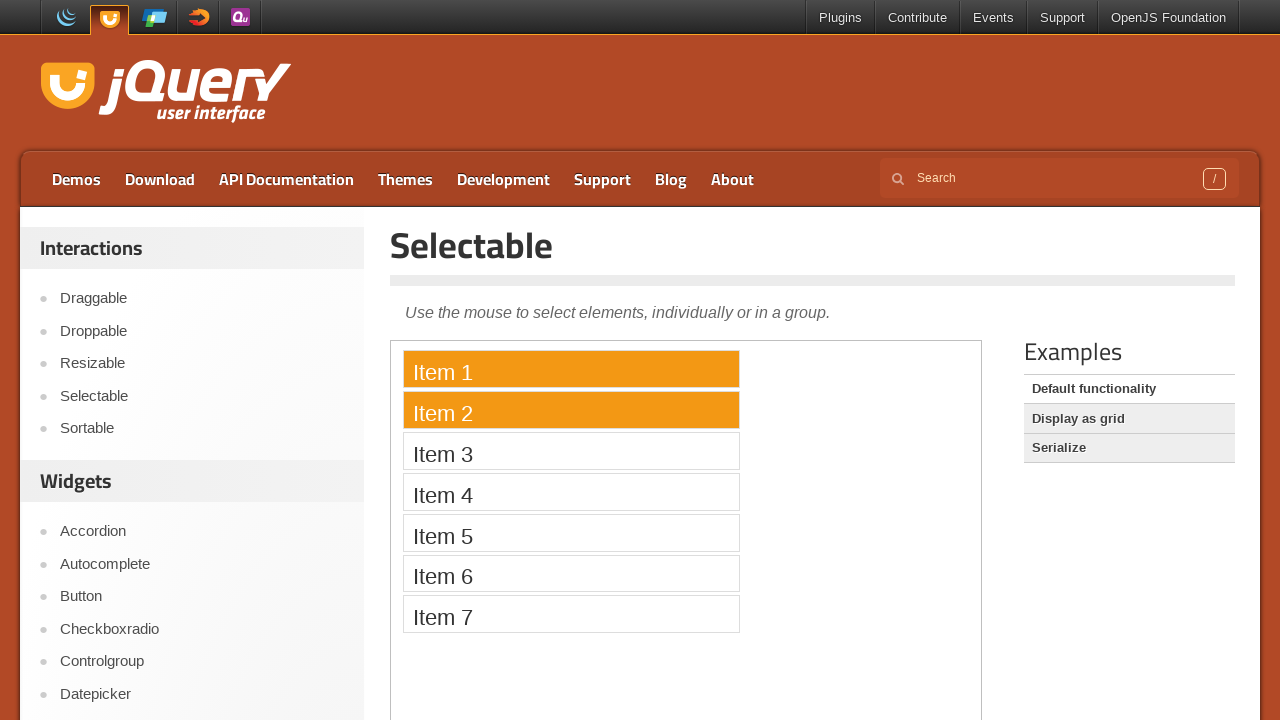

Waited 1 second to observe the multi-select result
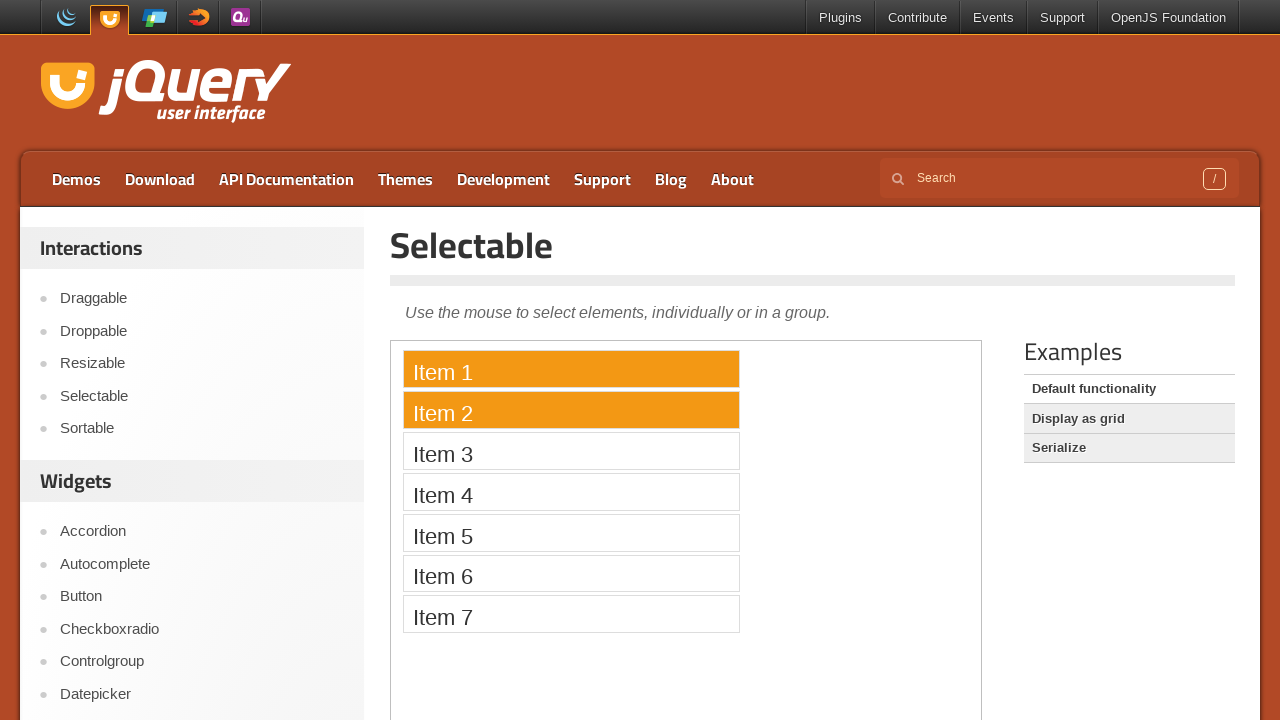

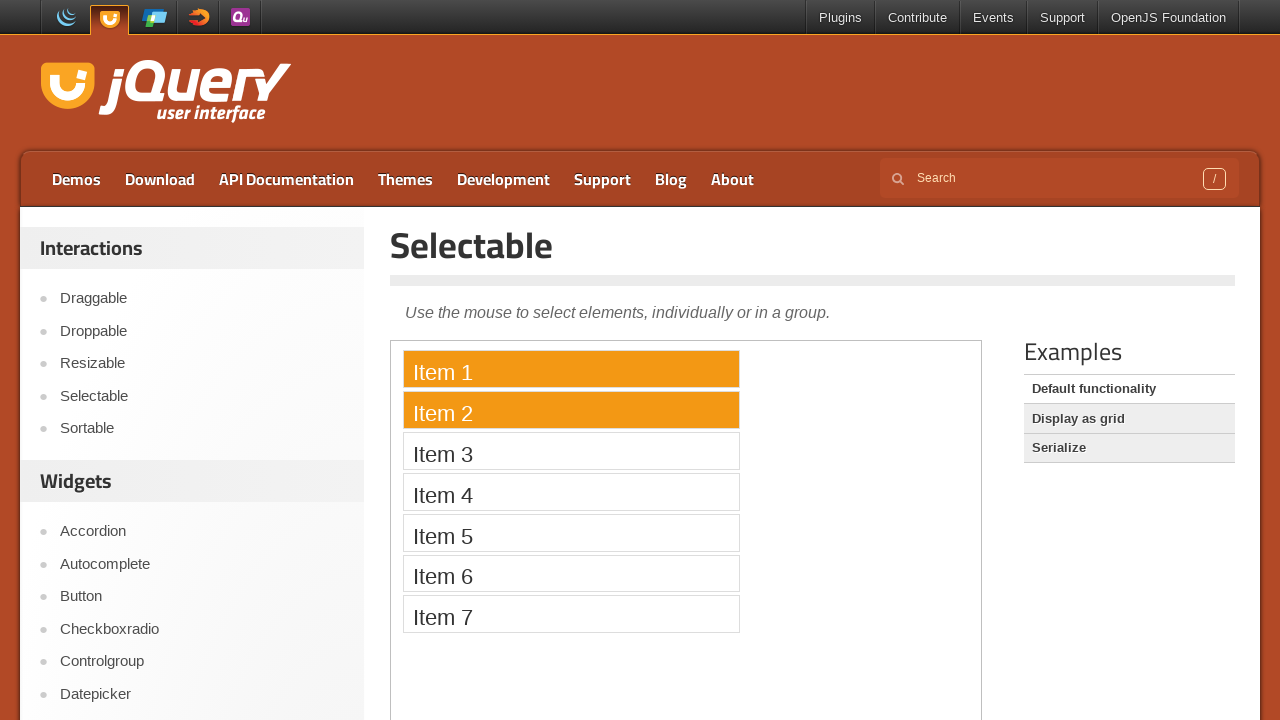